Tests file download functionality by clicking on a download link for a text file

Starting URL: https://the-internet.herokuapp.com/download

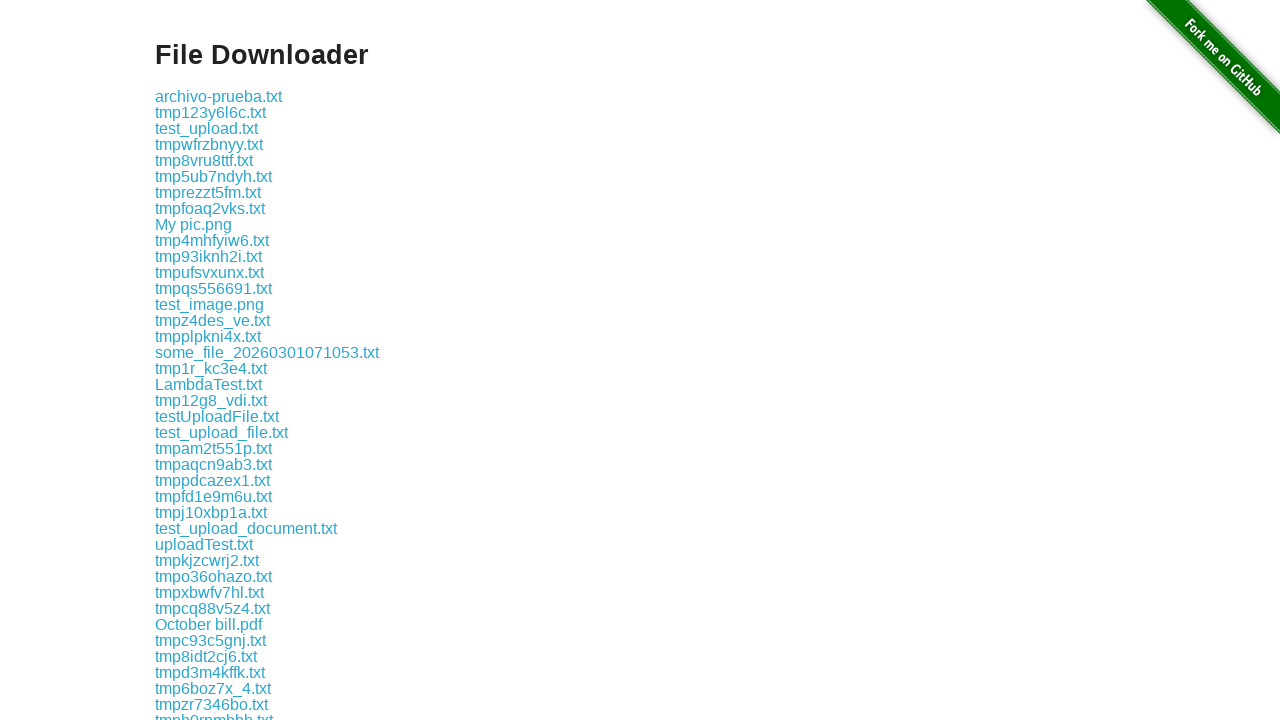

Clicked download link for some-file.txt at (198, 360) on a:has-text('some-file.txt')
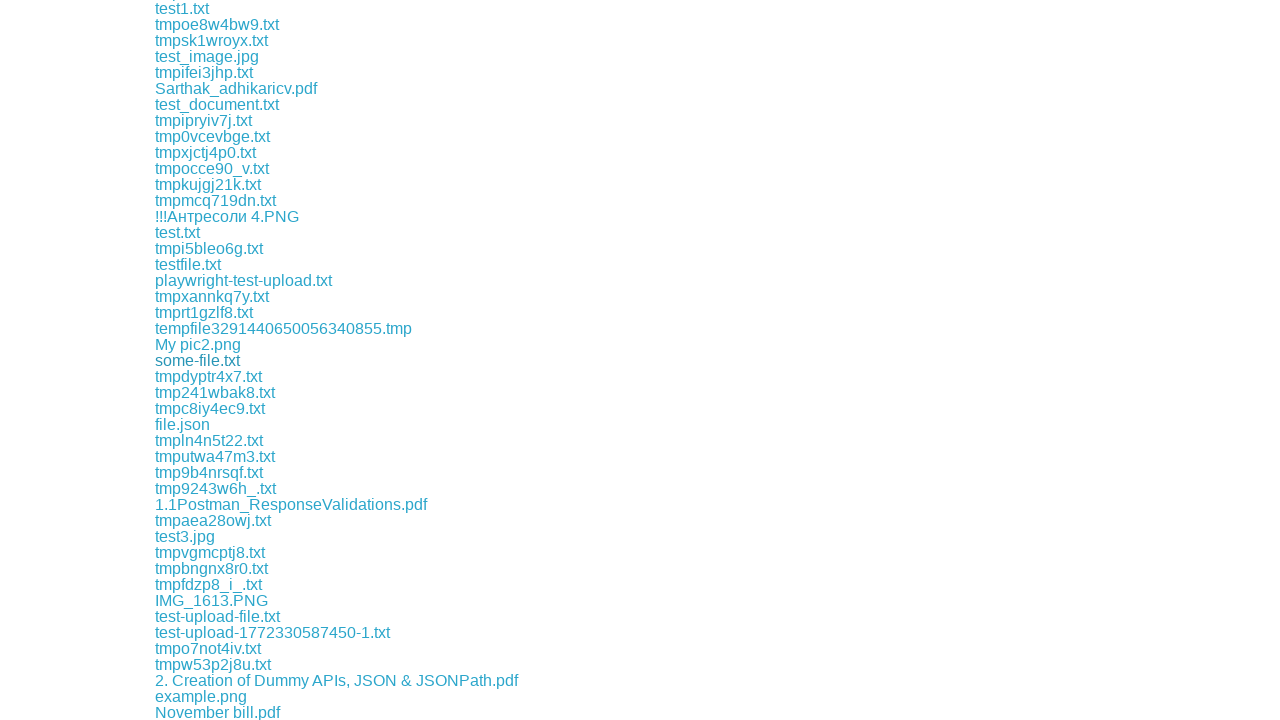

Waited 1 second for download to initiate
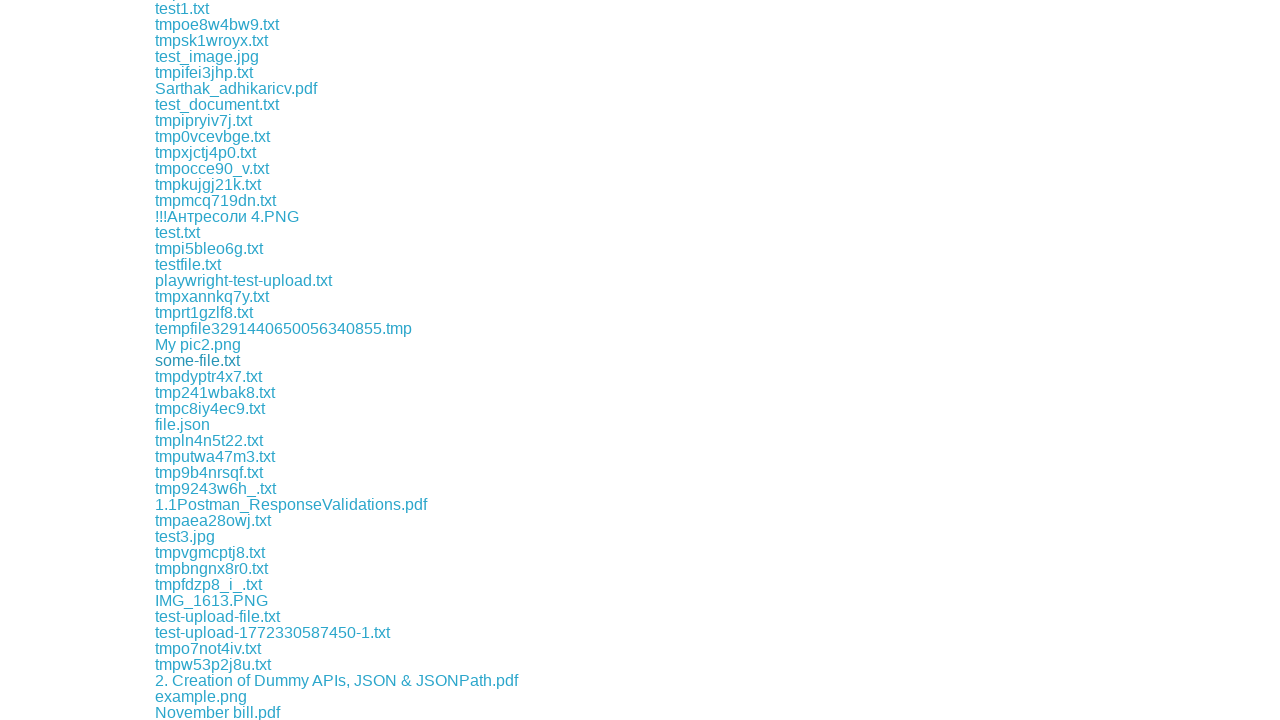

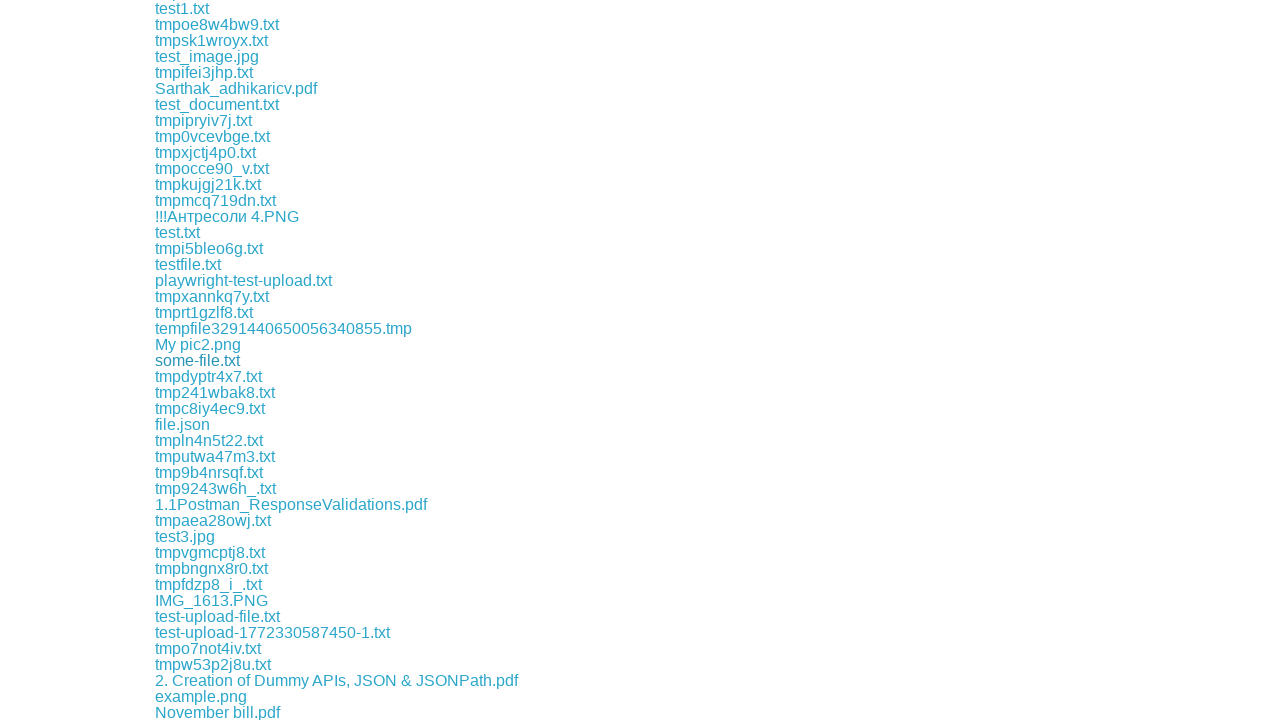